Navigates through the DemoQA site by clicking on card elements and text elements

Starting URL: https://demoqa.com/

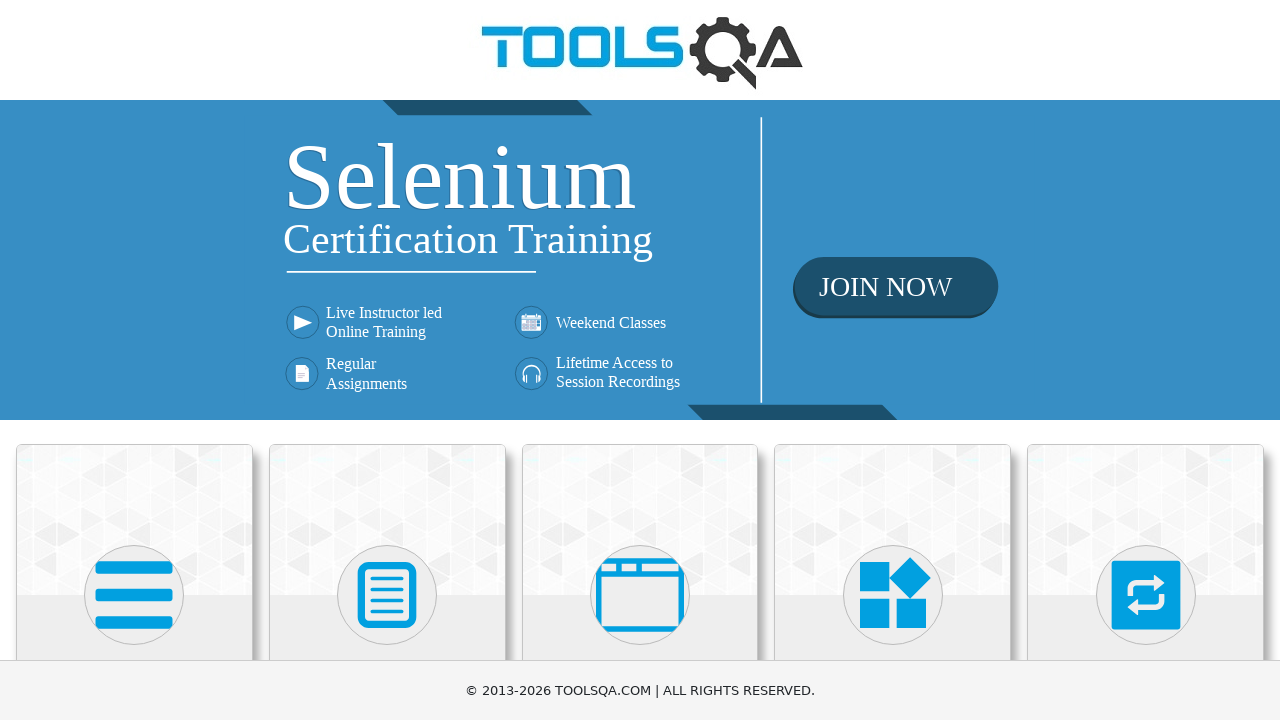

Clicked on first card body element at (134, 360) on div.card-body
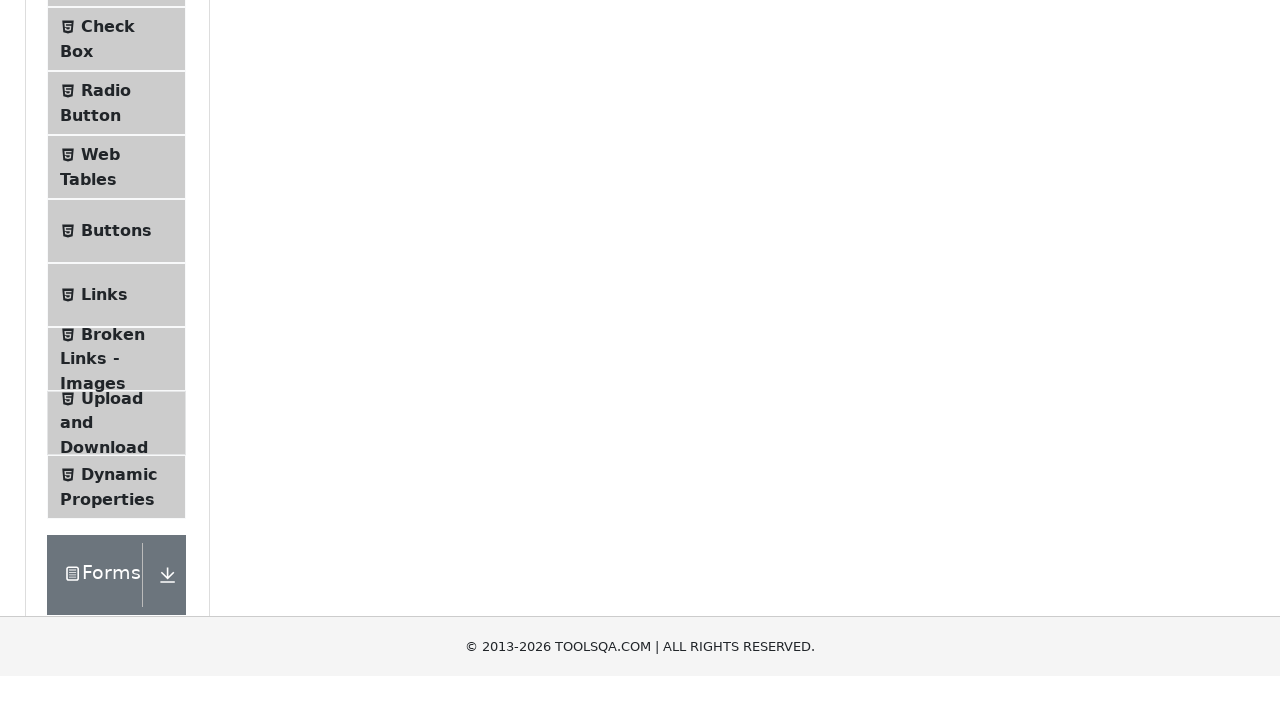

Waited 10 seconds for page to load
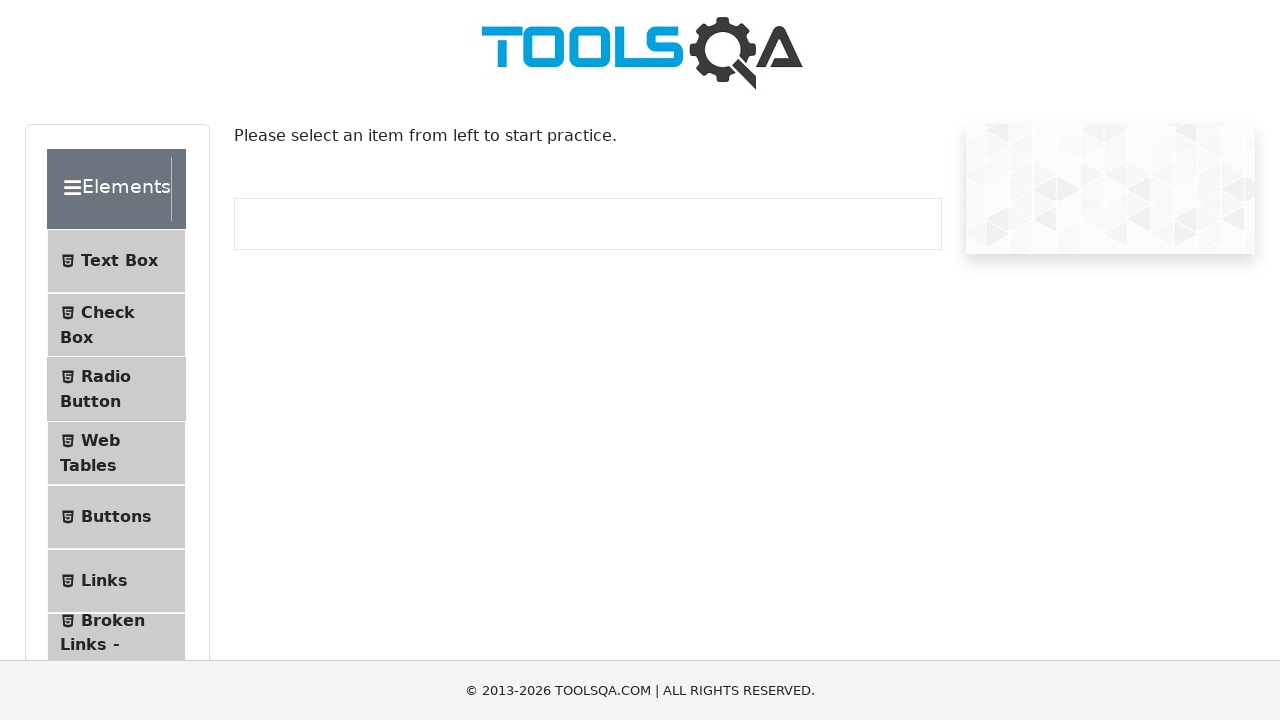

Clicked on text element at (119, 261) on .text
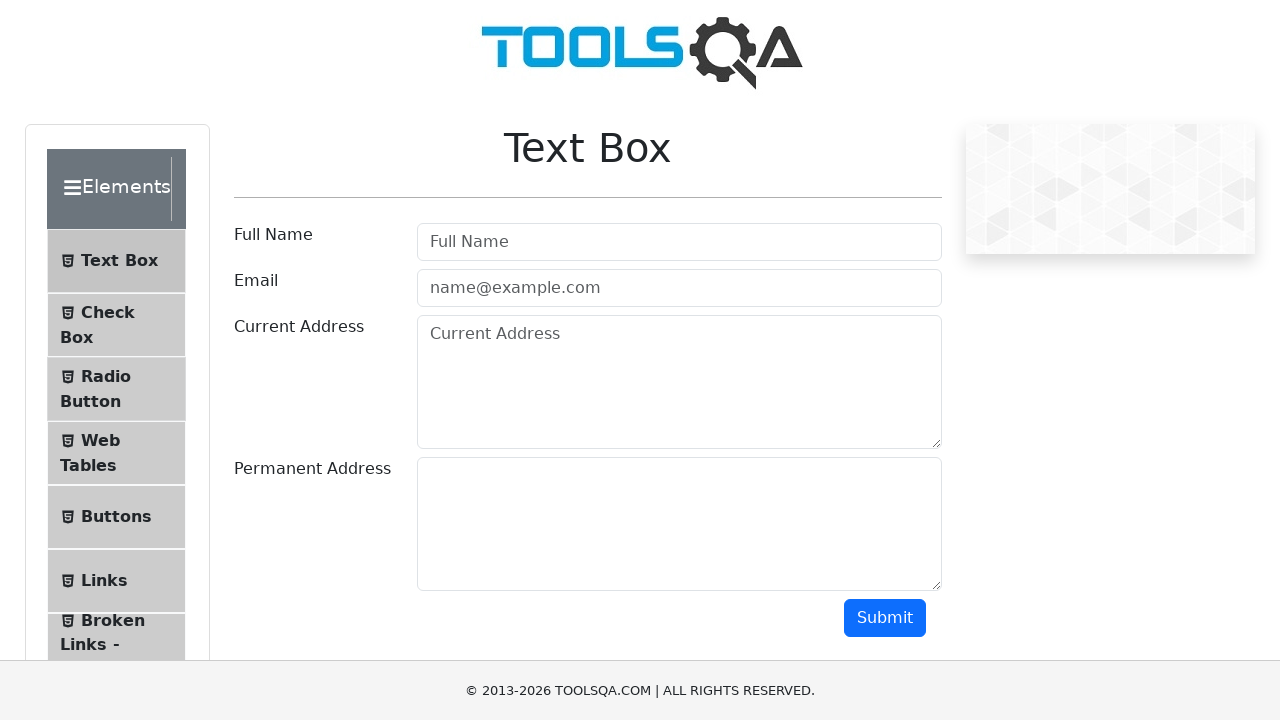

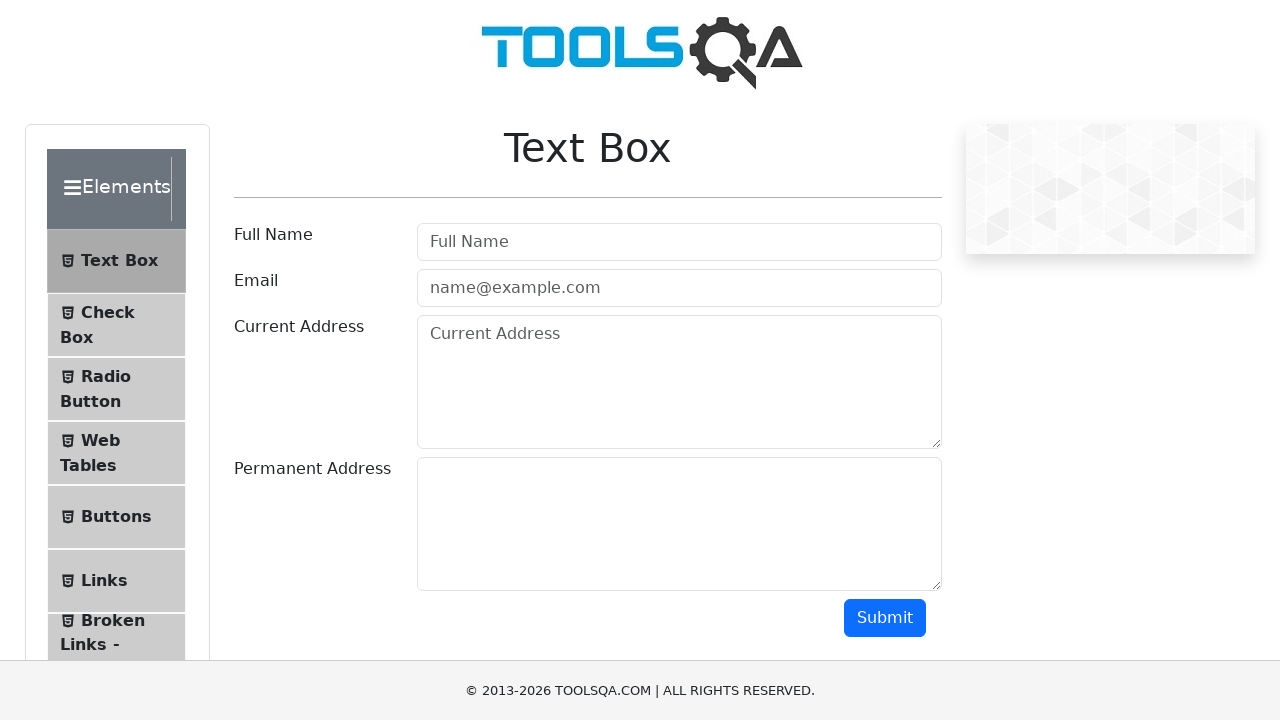